Navigates to Guru99 Bank demo site and maximizes the browser window

Starting URL: http://www.demo.guru99.com/V4/

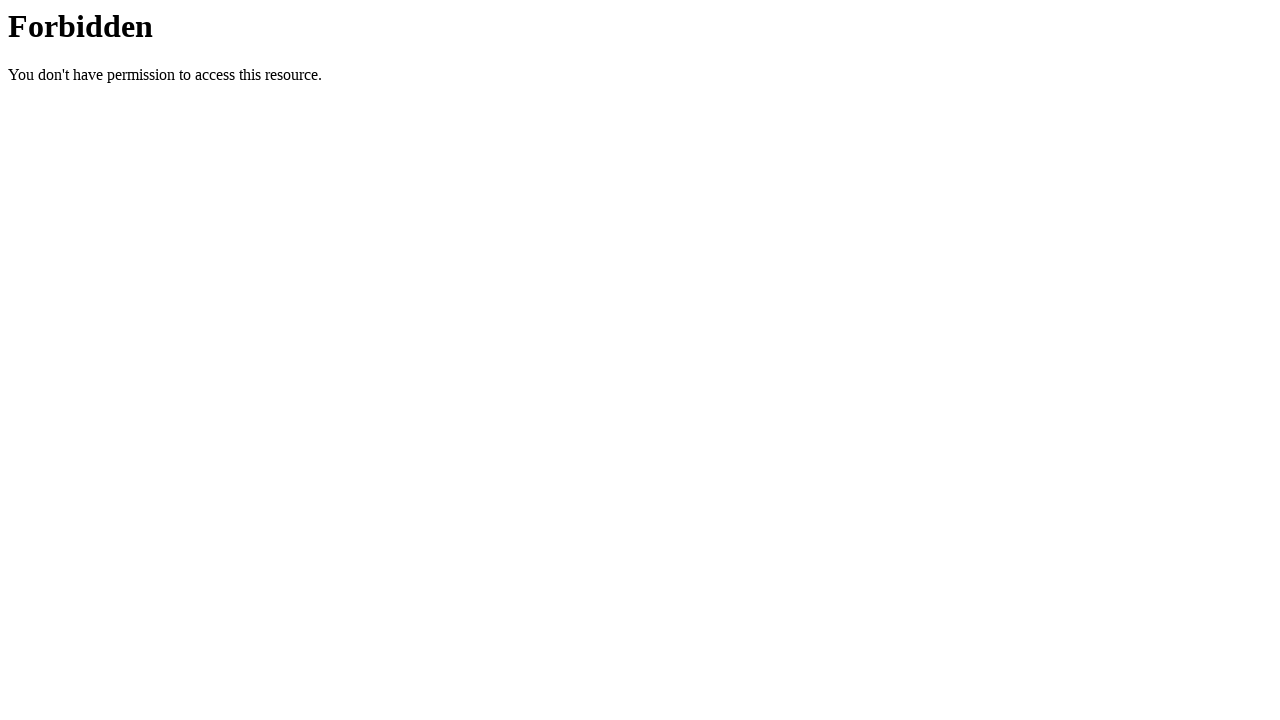

Navigated to Guru99 Bank demo site at http://www.demo.guru99.com/V4/
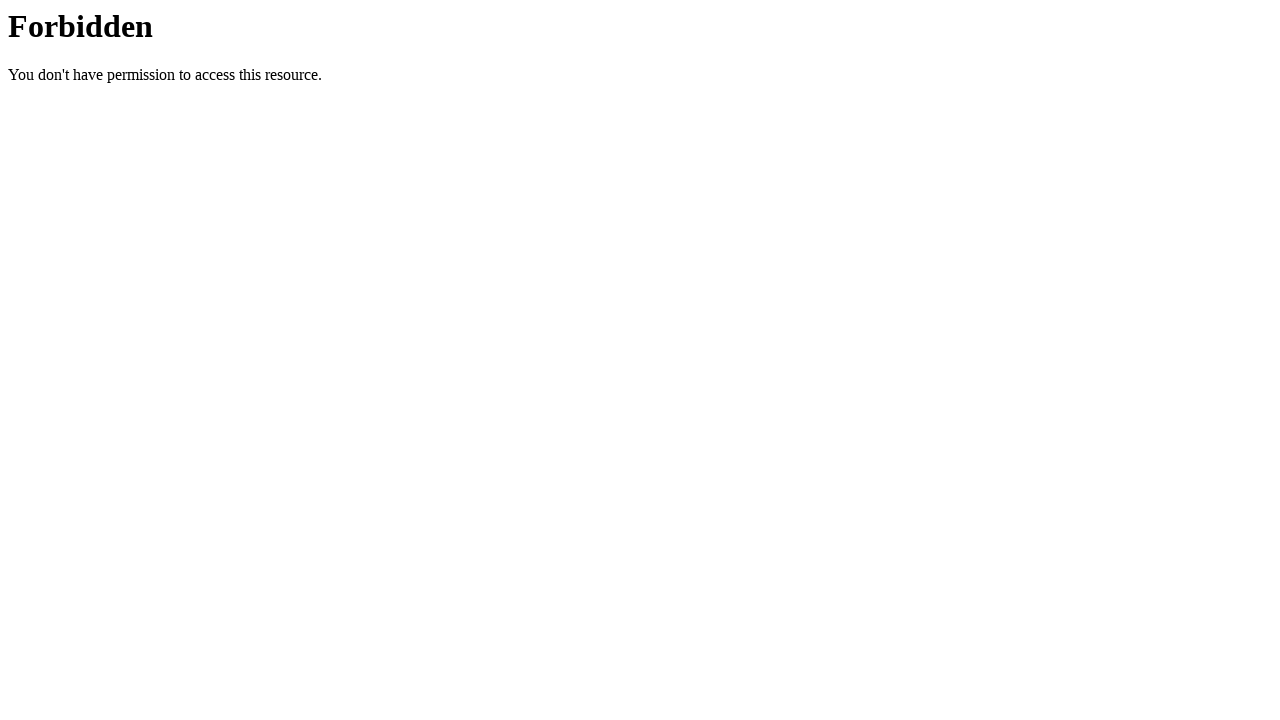

Maximized browser window
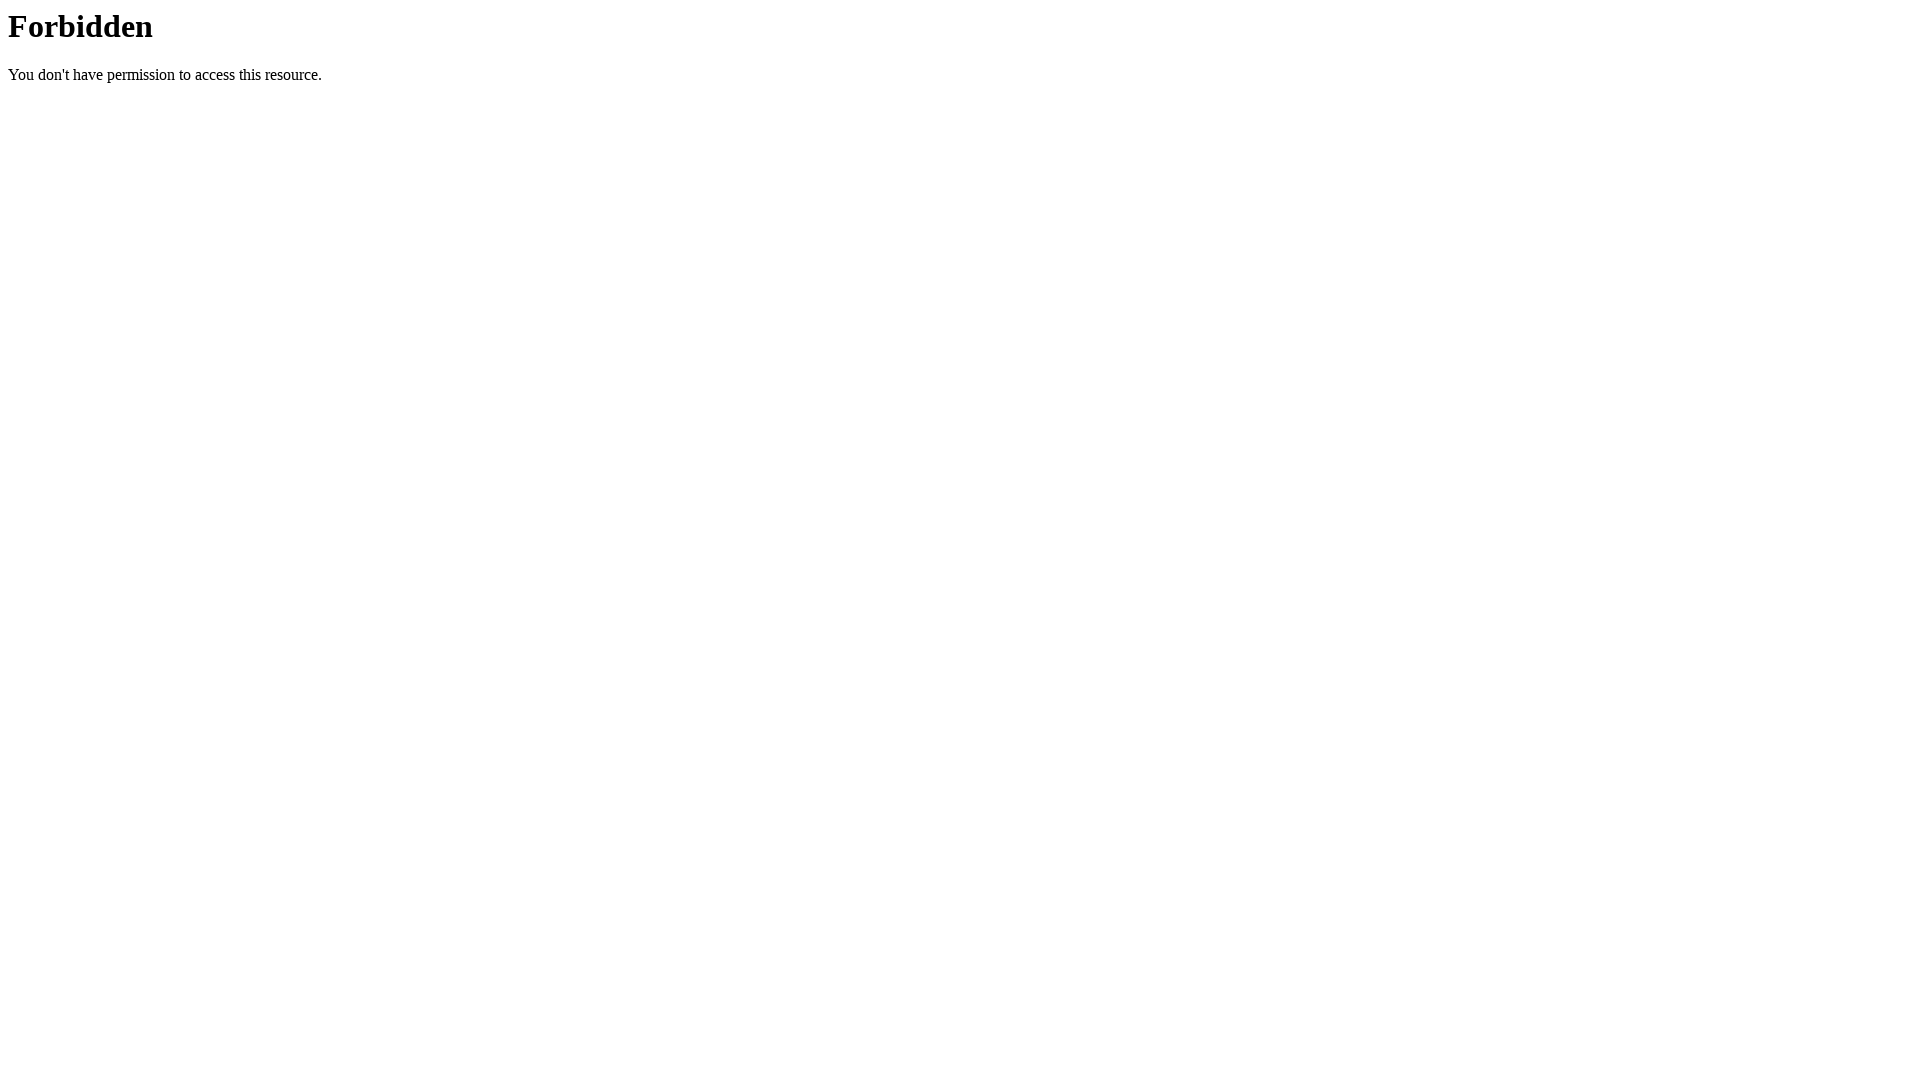

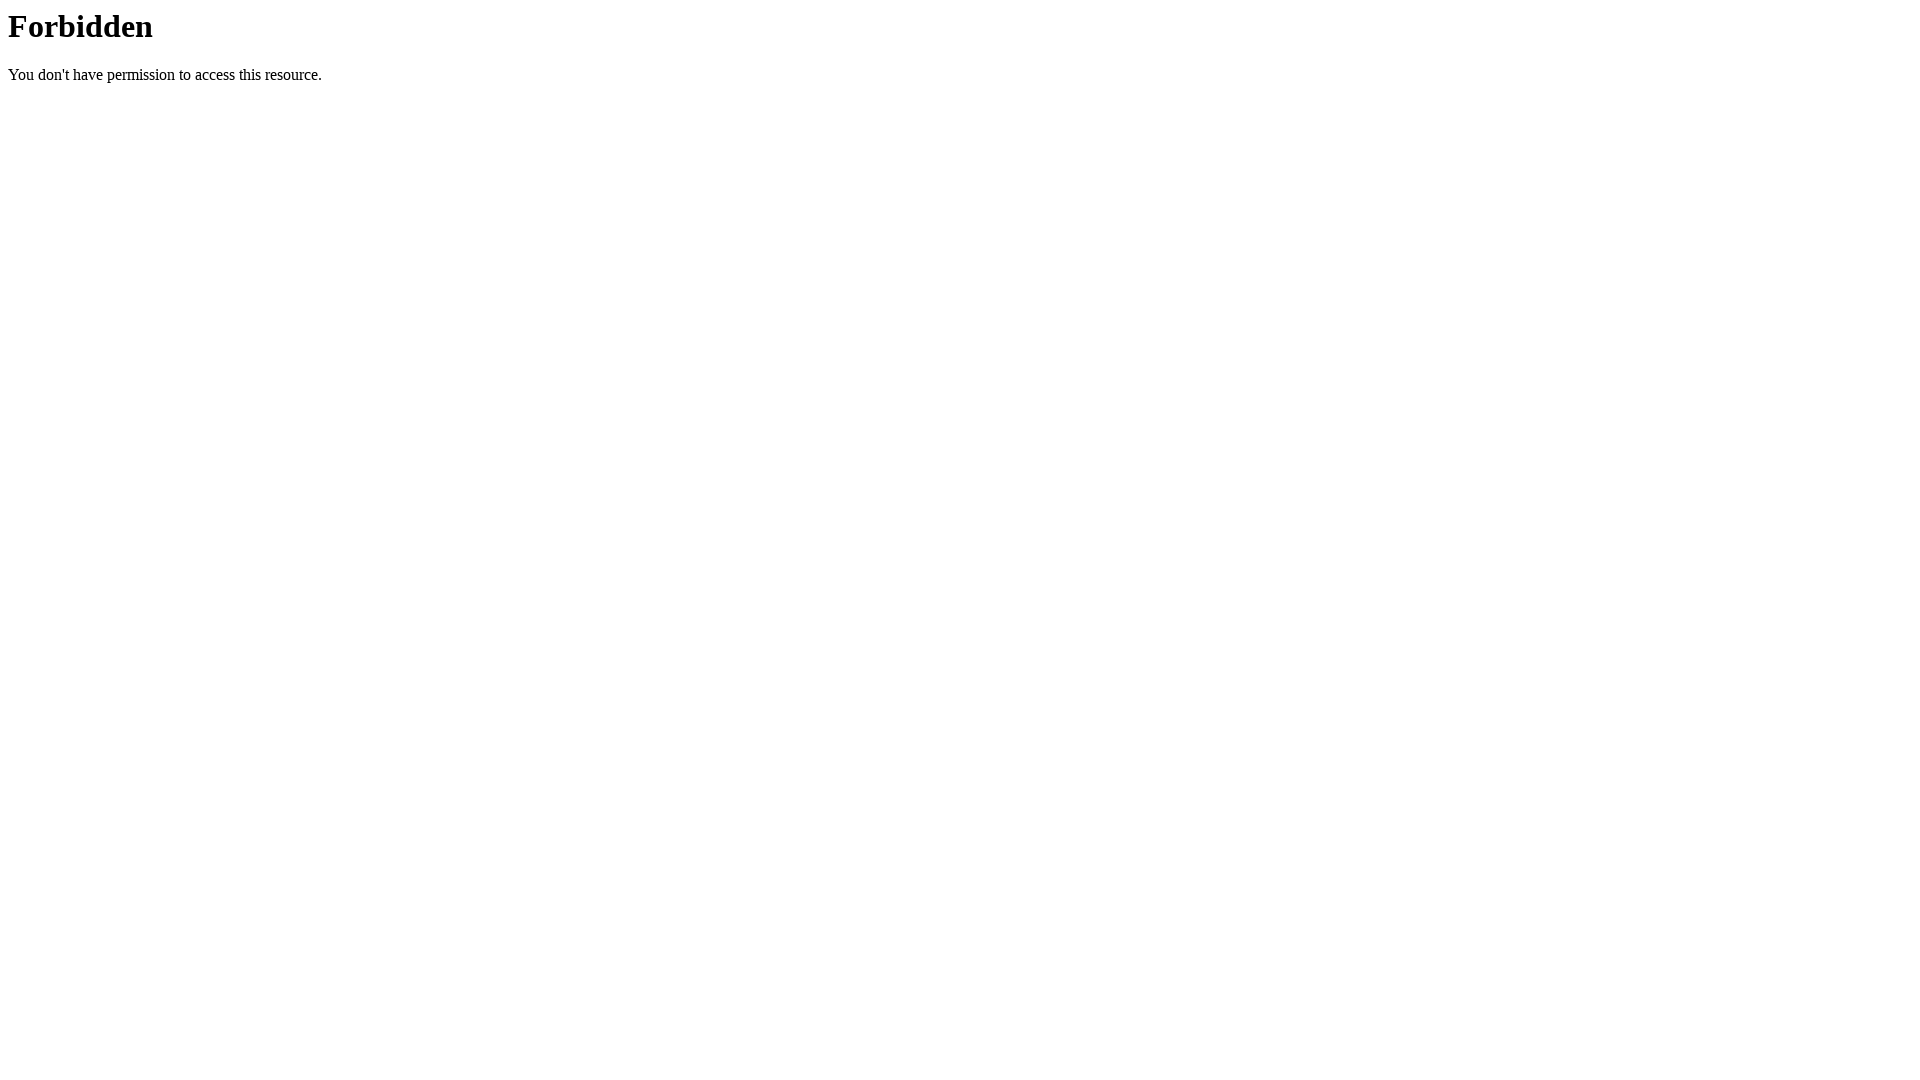